Tests dropdown selection by selecting the "saab" option from a dropdown menu on a test automation practice page

Starting URL: https://ultimateqa.com/simple-html-elements-for-automation/

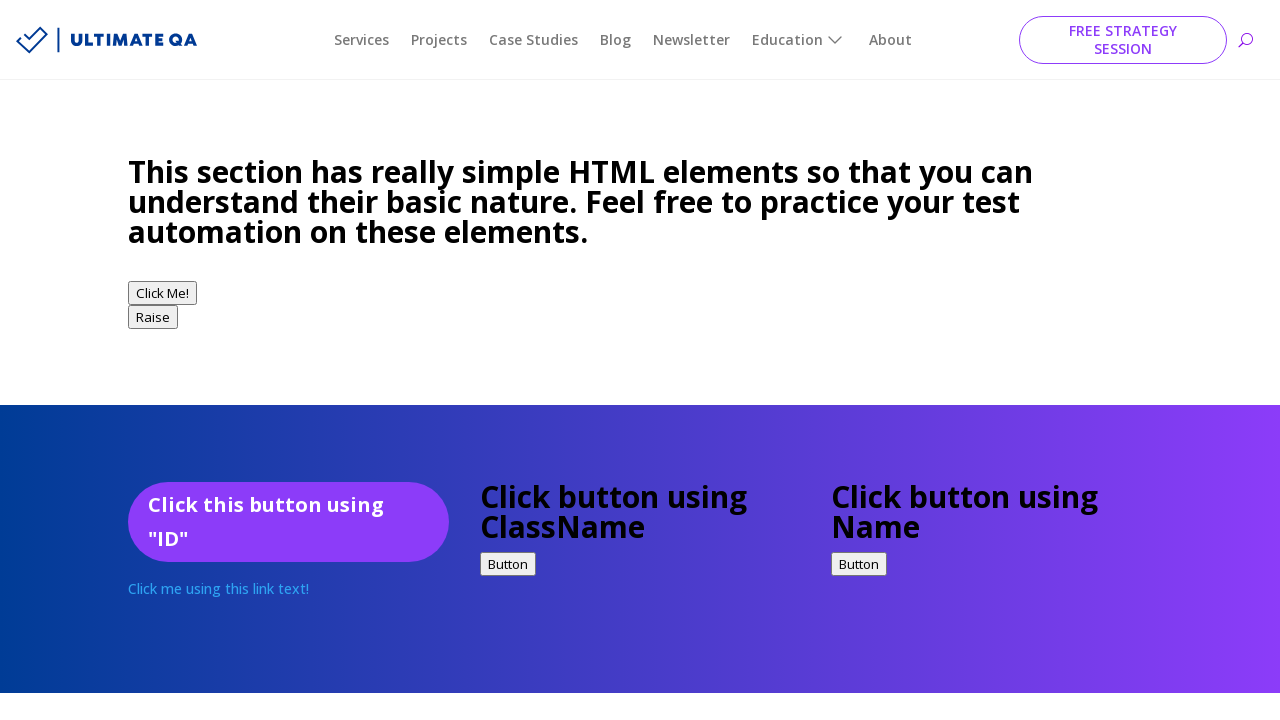

Navigated to Ultimate QA practice page
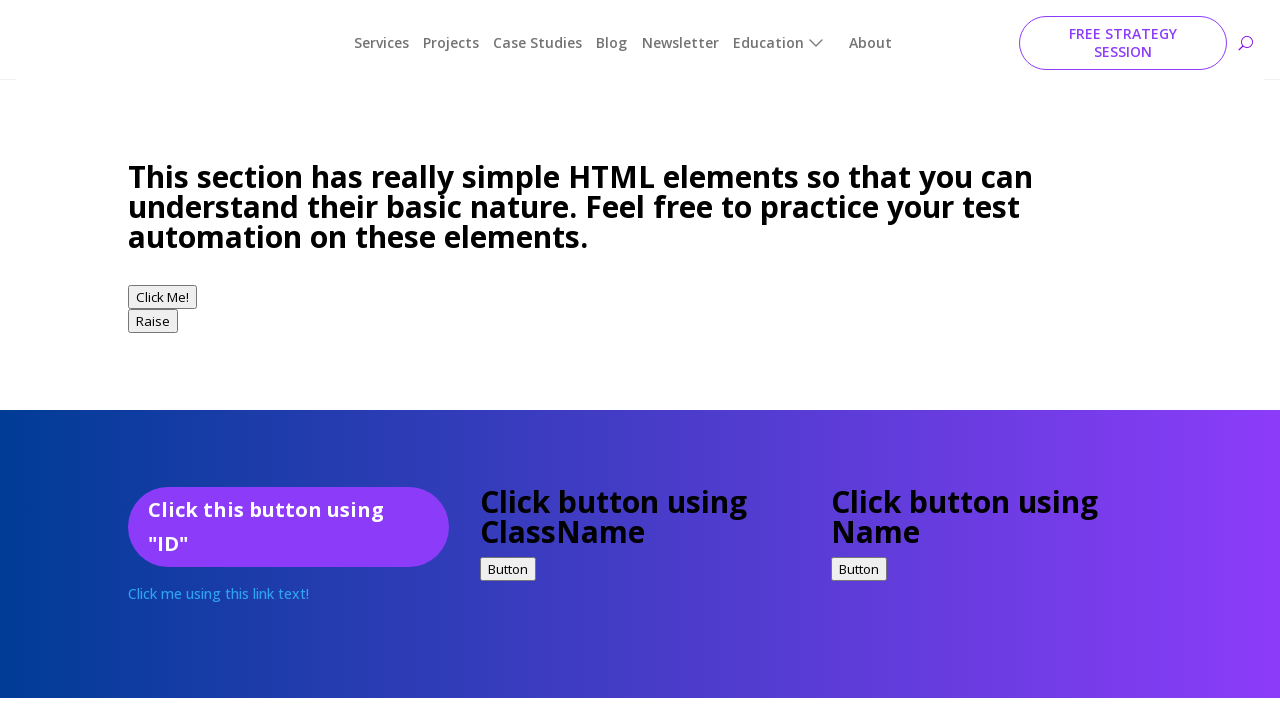

Located the dropdown menu for option selection
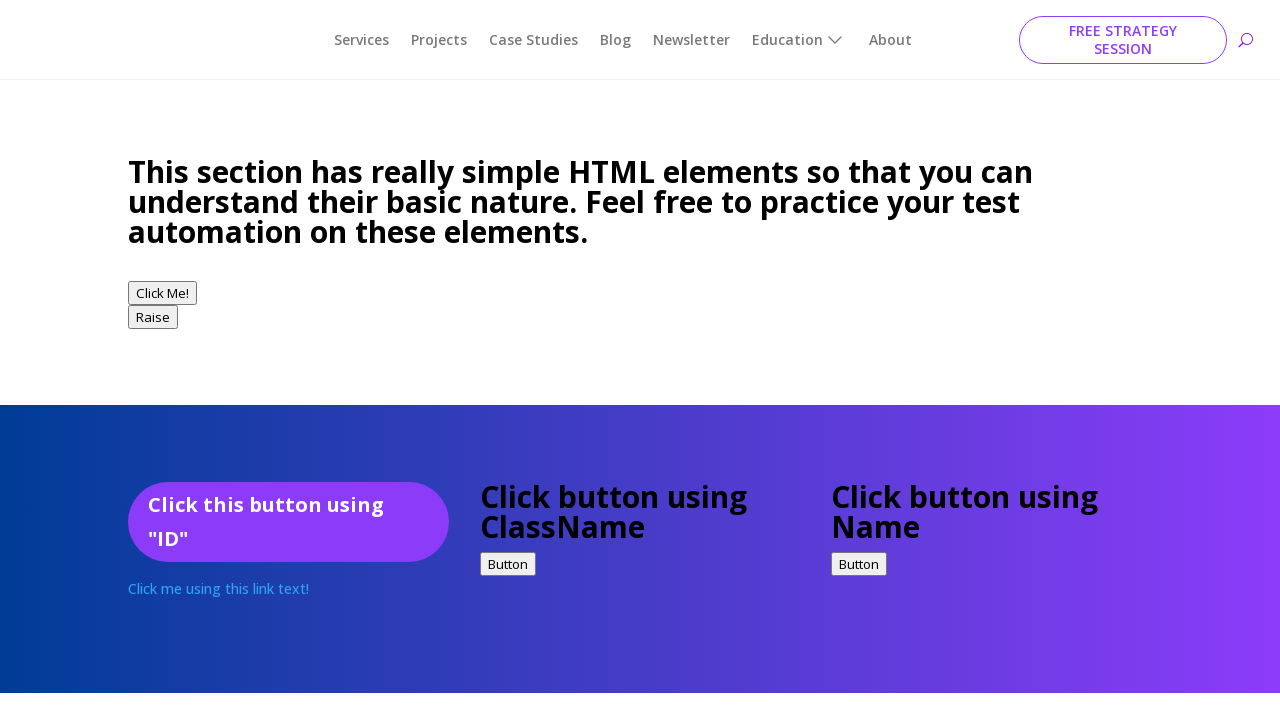

Selected 'saab' option from the dropdown menu on xpath=//div[contains(text(), 'Select an option and validate that it is selected'
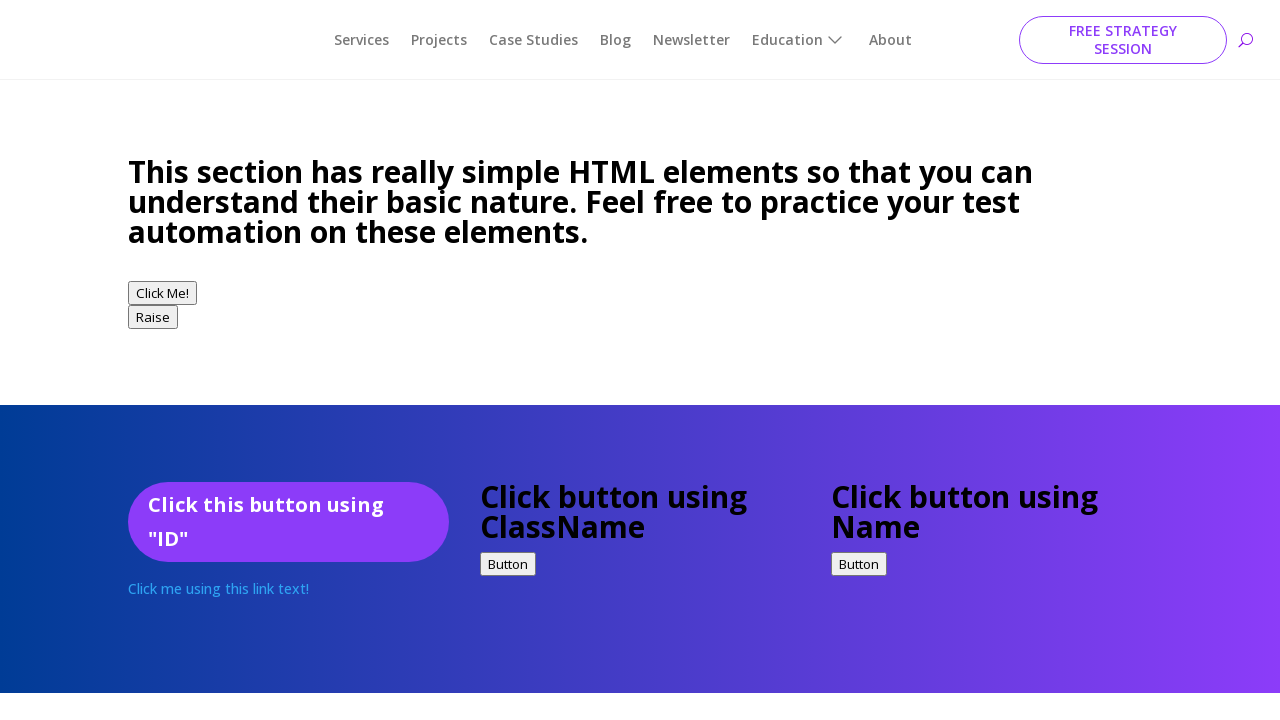

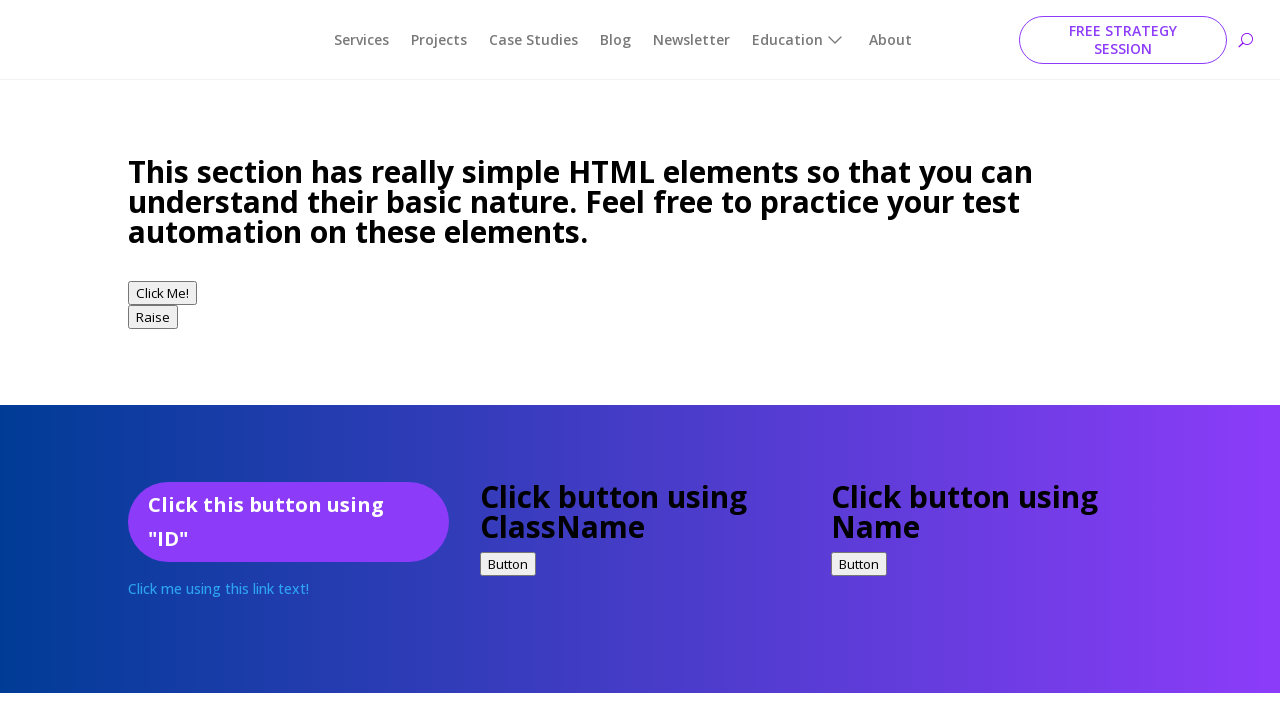